Tests clicking a button that triggers a simple JavaScript alert and verifies the alert text is "You clicked a button"

Starting URL: https://demoqa.com/alerts

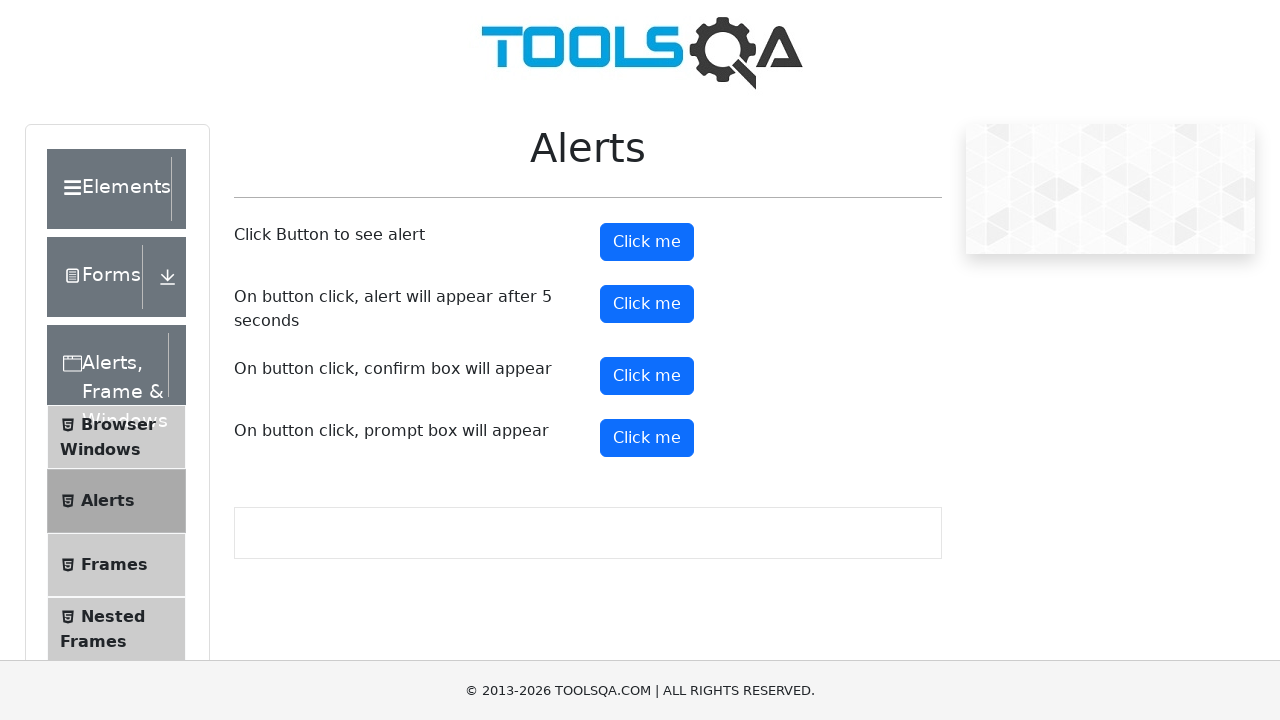

Navigated to alerts demo page
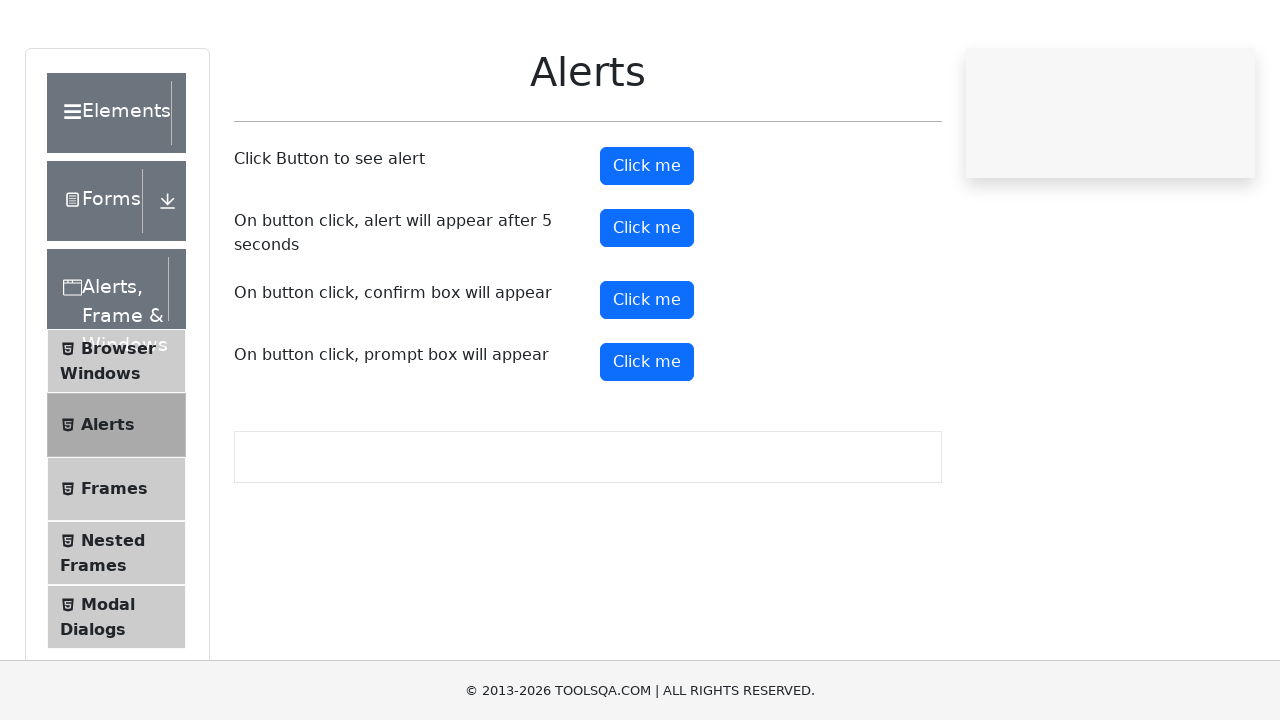

Clicked alert button to trigger JavaScript alert at (647, 242) on #alertButton
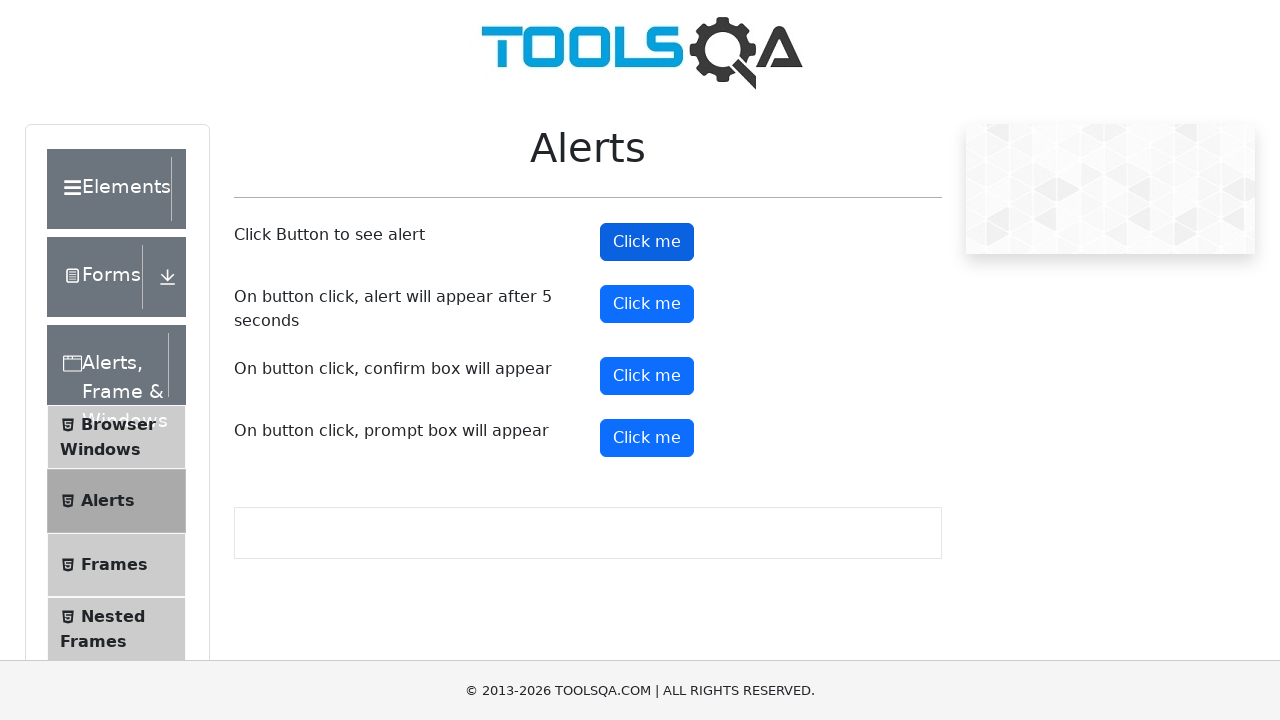

Set up dialog handler to accept alert
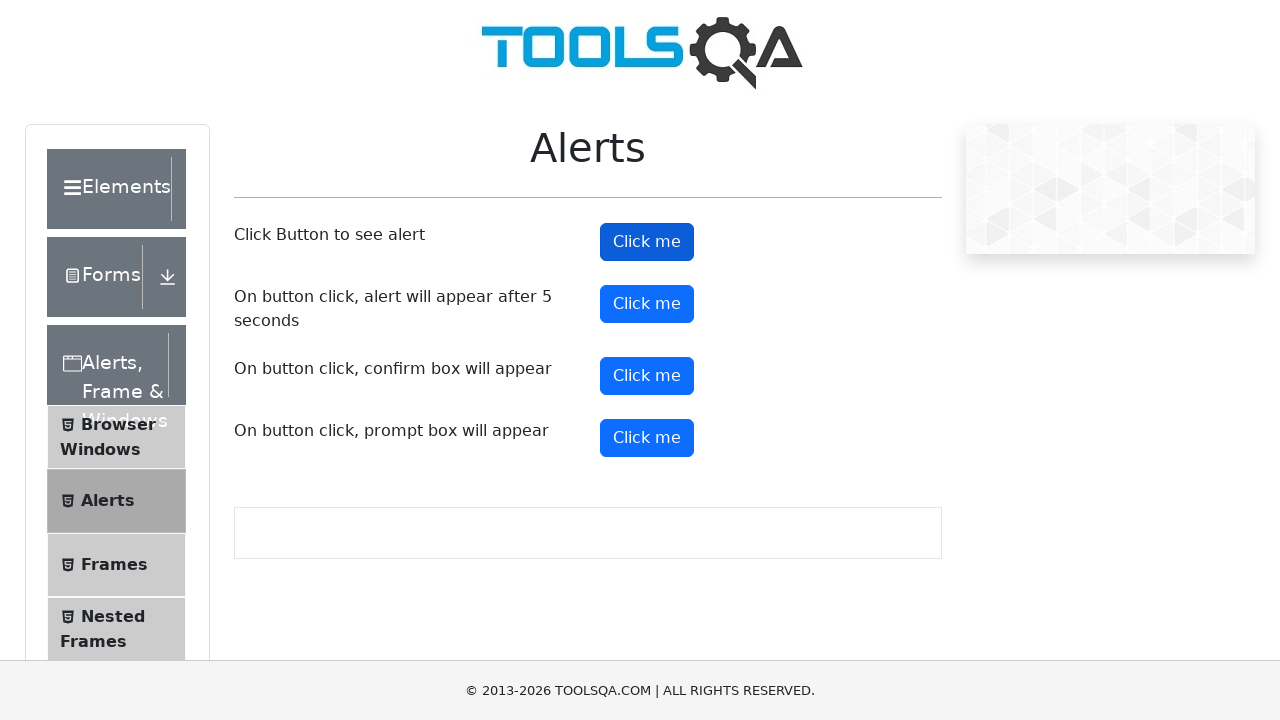

Clicked alert button again with dialog handler active at (647, 242) on #alertButton
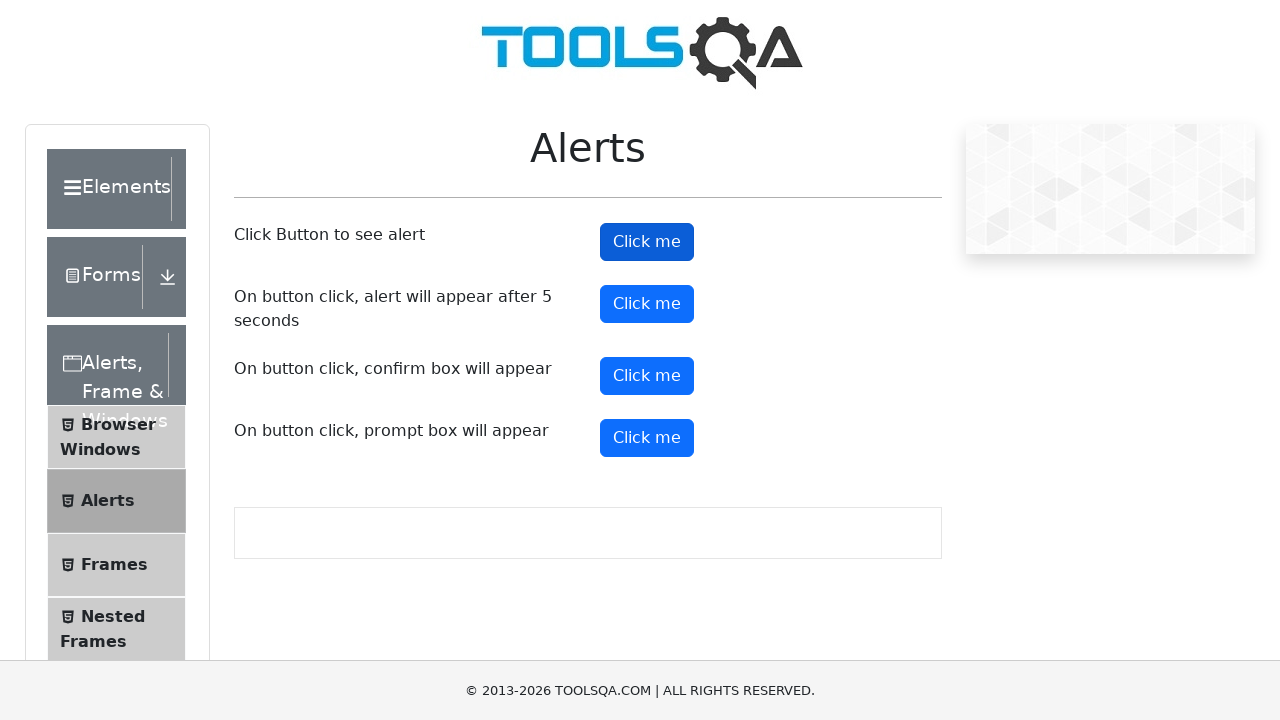

Waited for alert to be processed
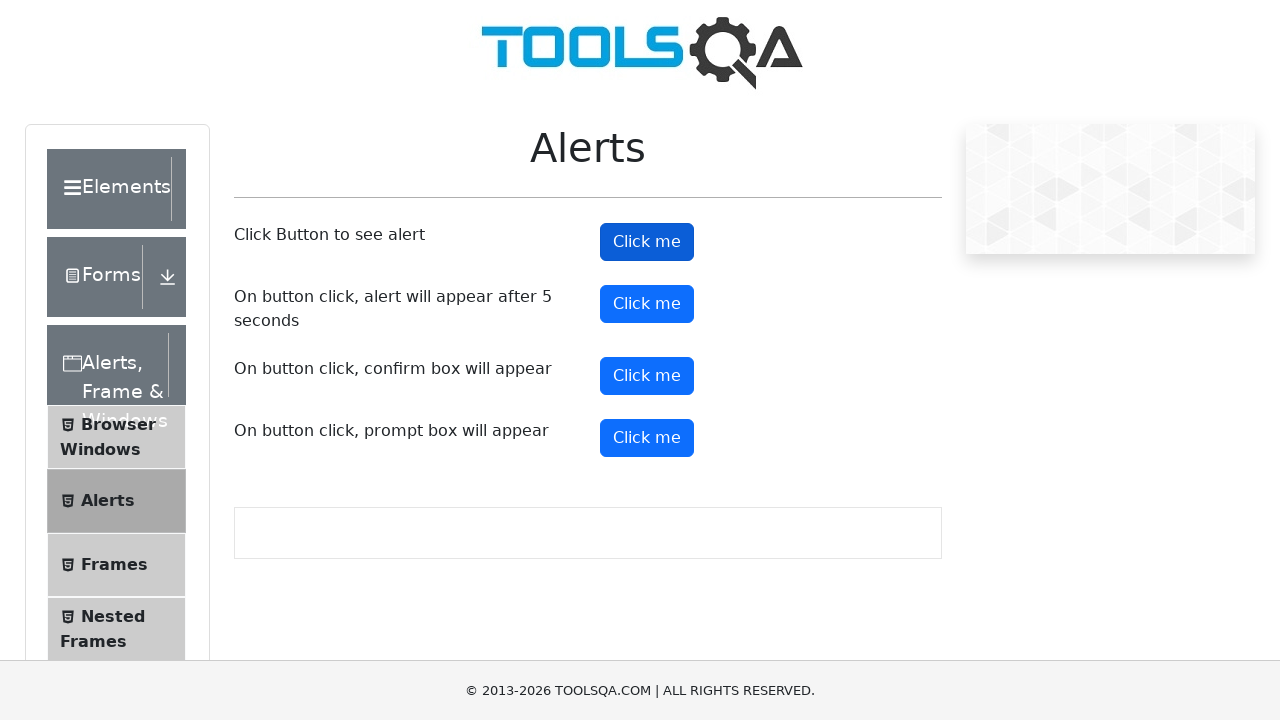

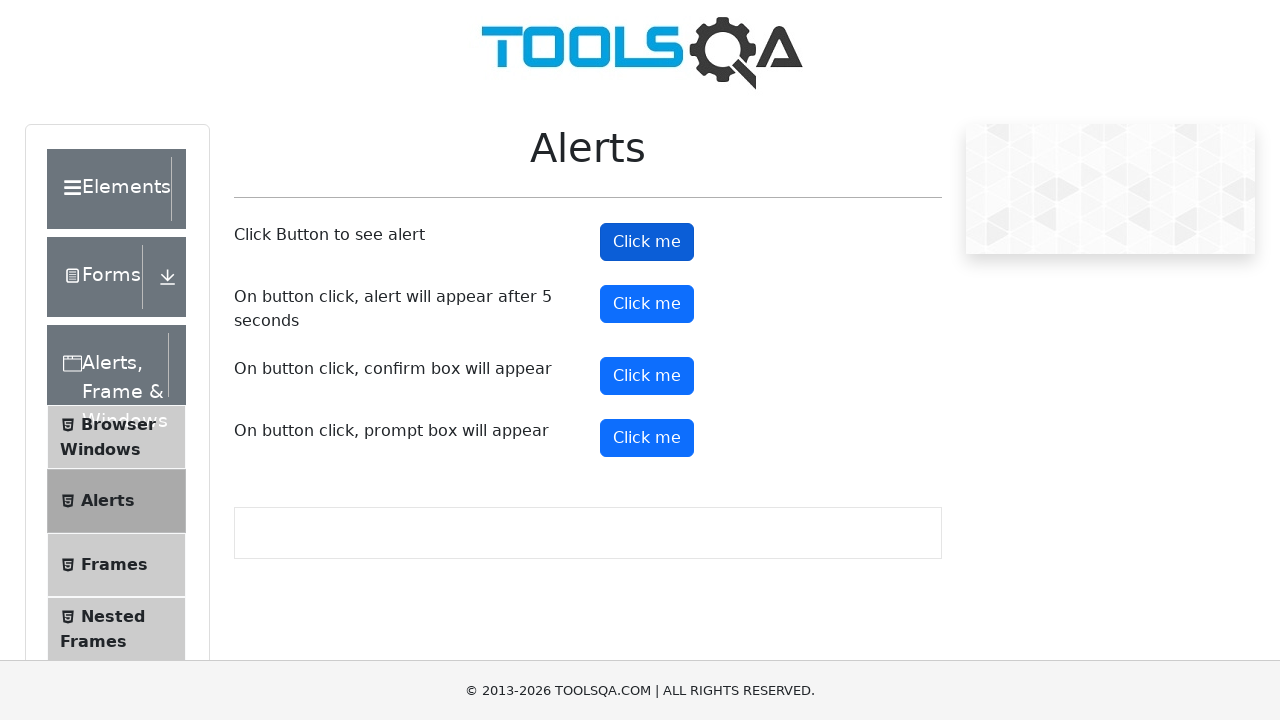